Tests that the input field clears after adding a todo item

Starting URL: https://demo.playwright.dev/todomvc

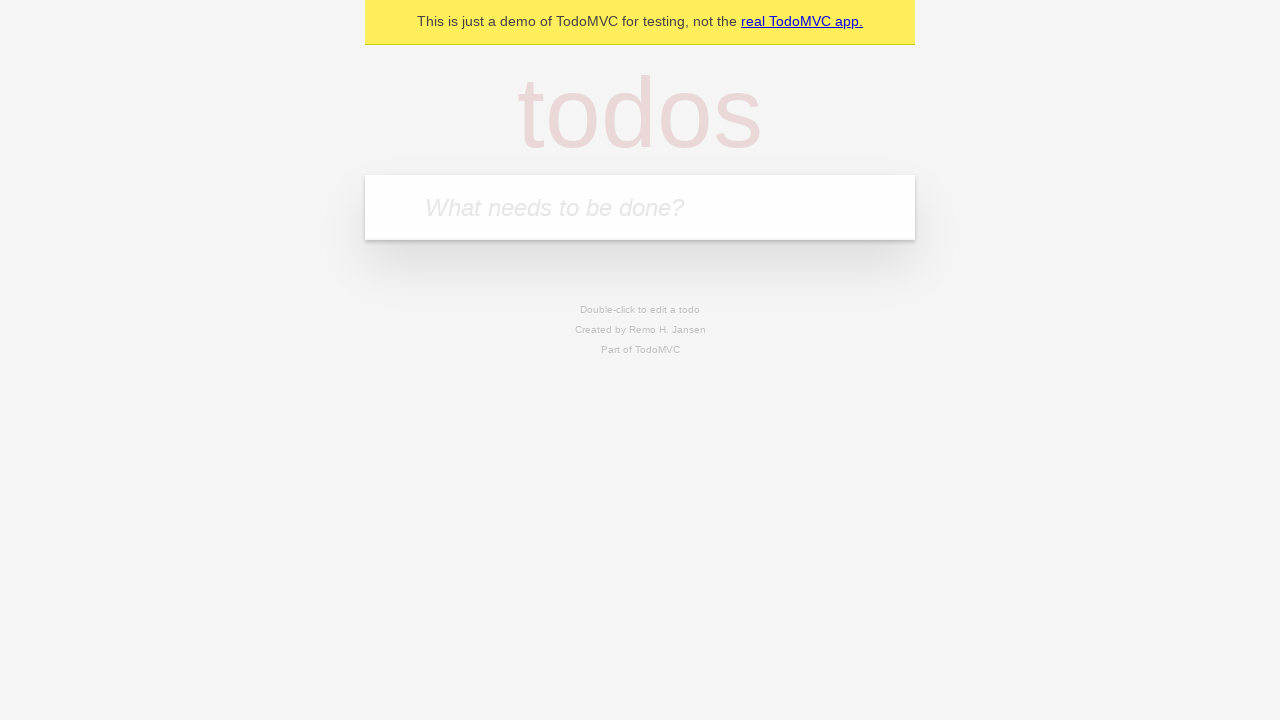

Located the todo input field by placeholder text
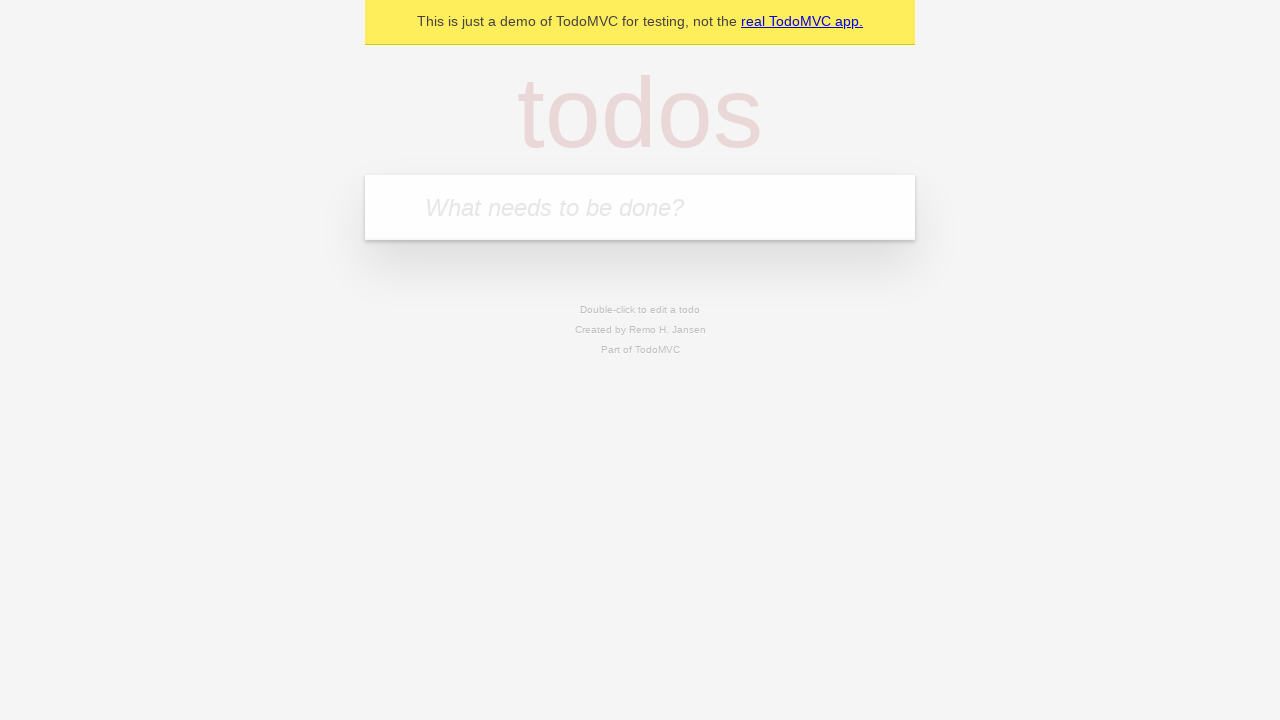

Filled input field with 'buy some cheese' on internal:attr=[placeholder="What needs to be done?"i]
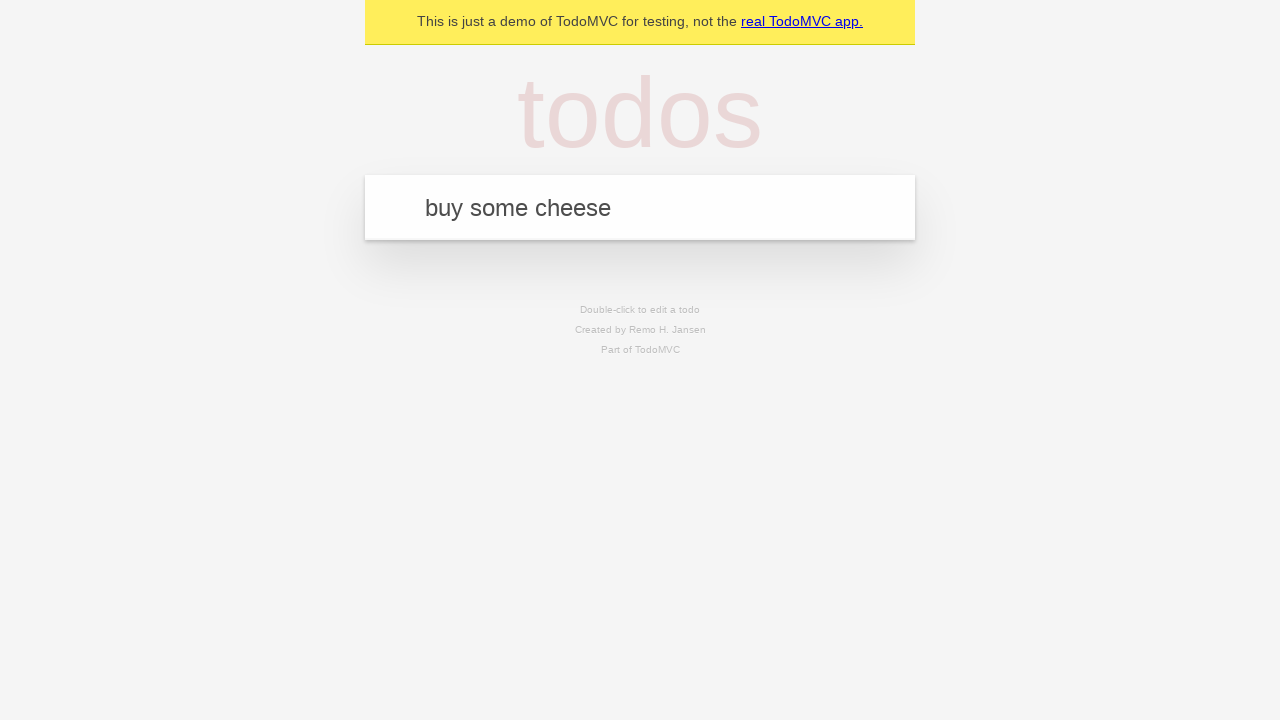

Pressed Enter to submit the todo item on internal:attr=[placeholder="What needs to be done?"i]
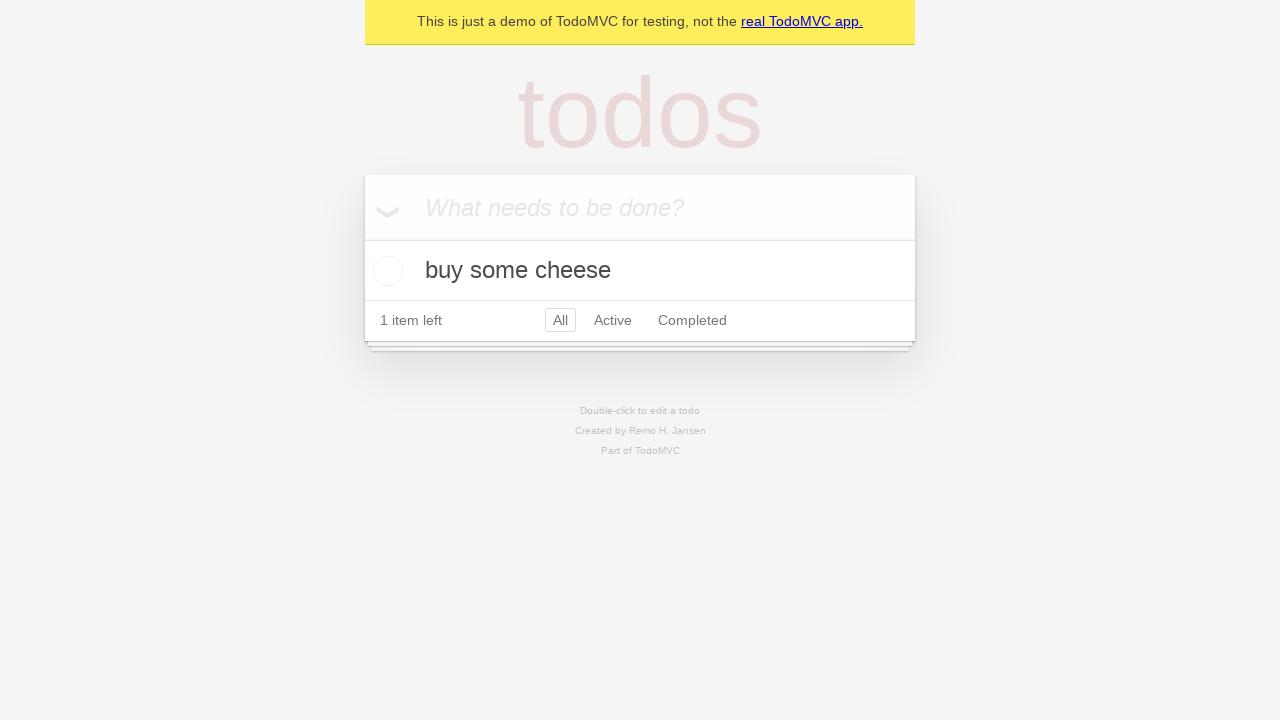

Todo item appeared in the list
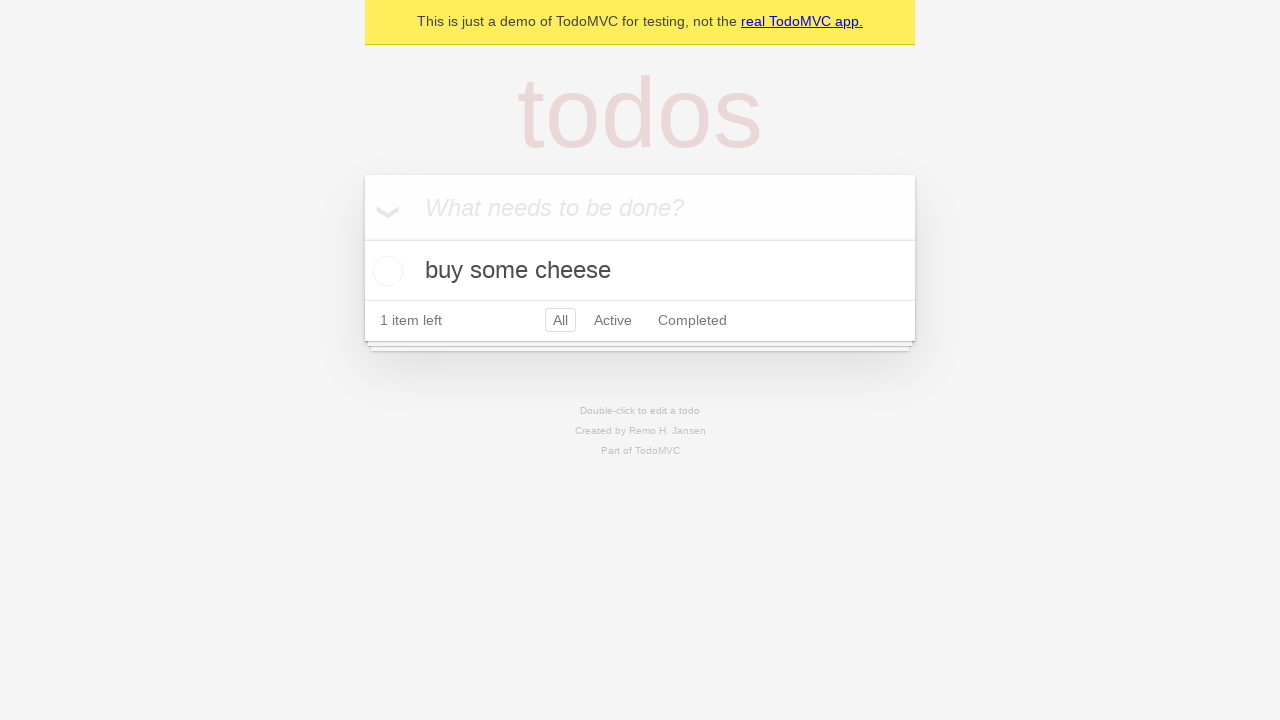

Verified that input field was cleared after adding the item
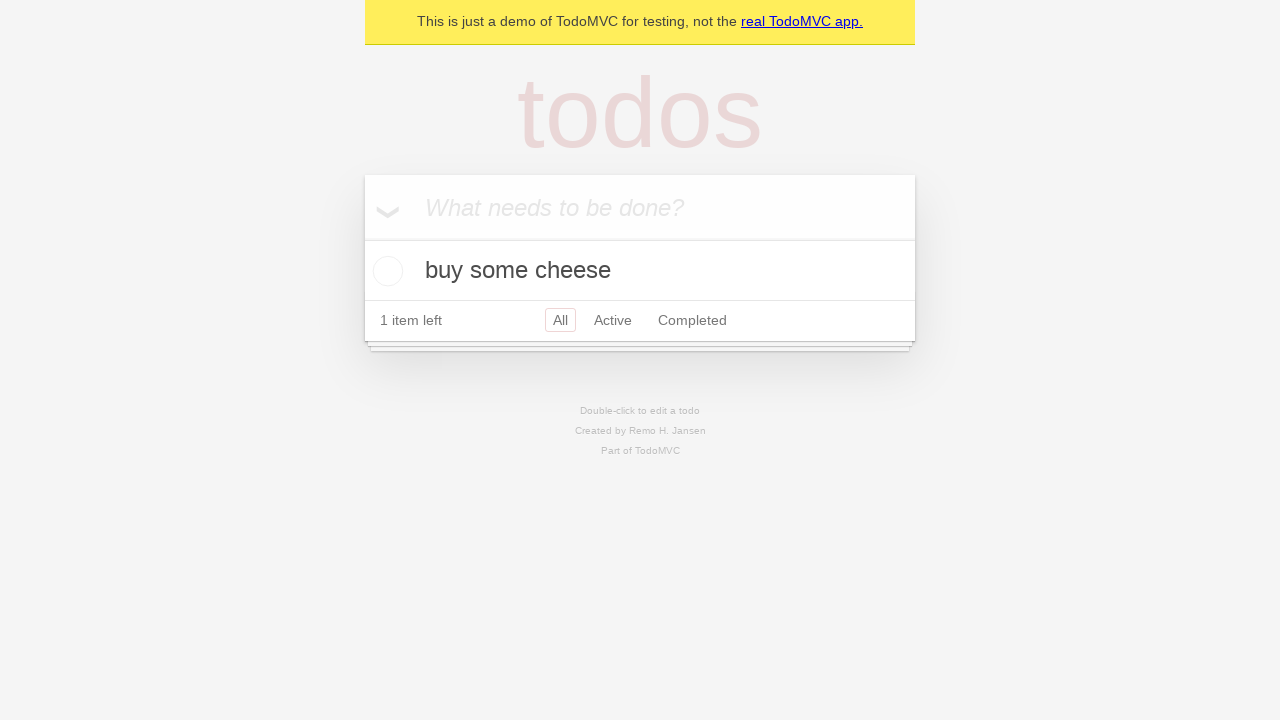

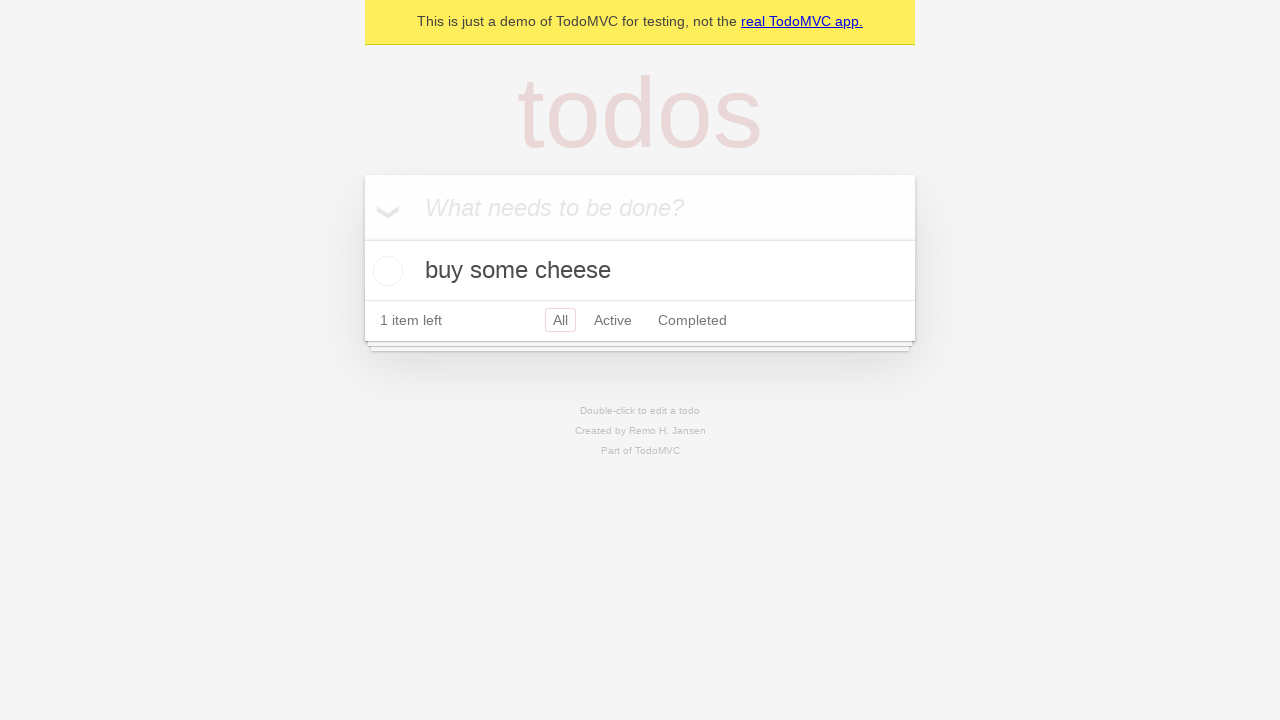